Tests that a canceled change to an employee's name doesn't persist and reverts to the original value.

Starting URL: https://devmountain-qa.github.io/employee-manager/1.2_Version/index.html

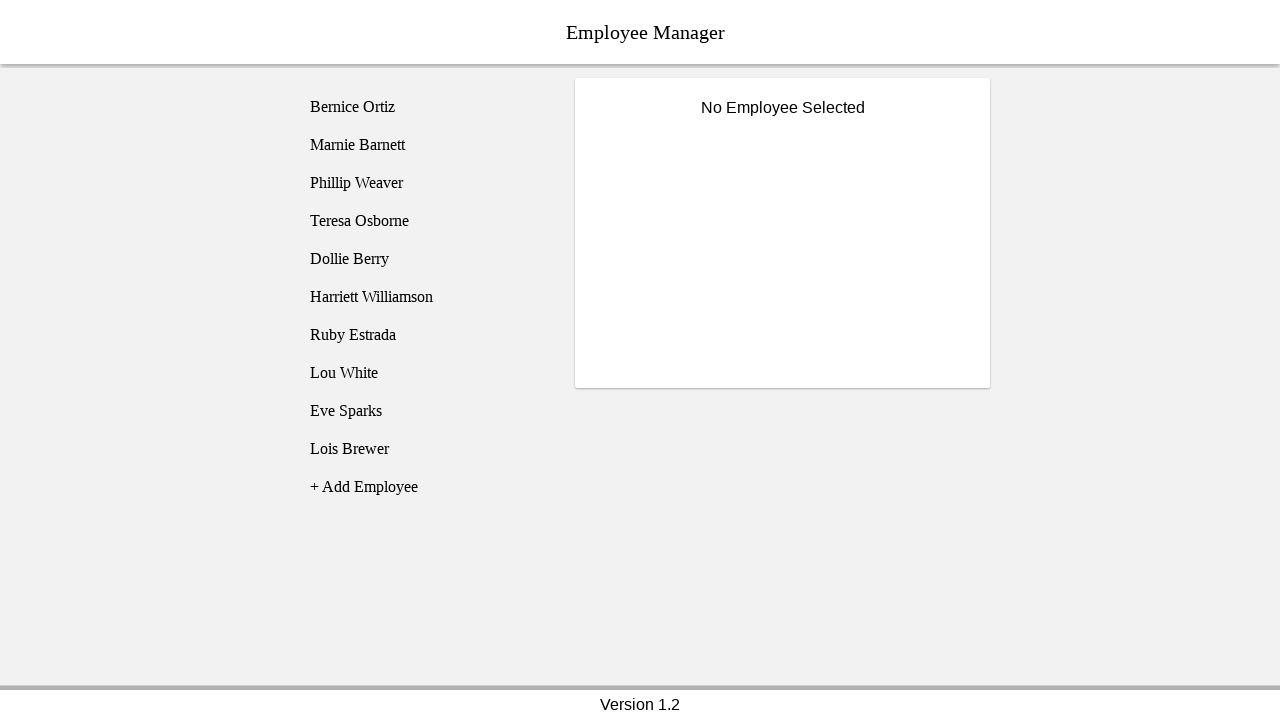

Clicked on Phillip Weaver (employee3) at (425, 183) on [name='employee3']
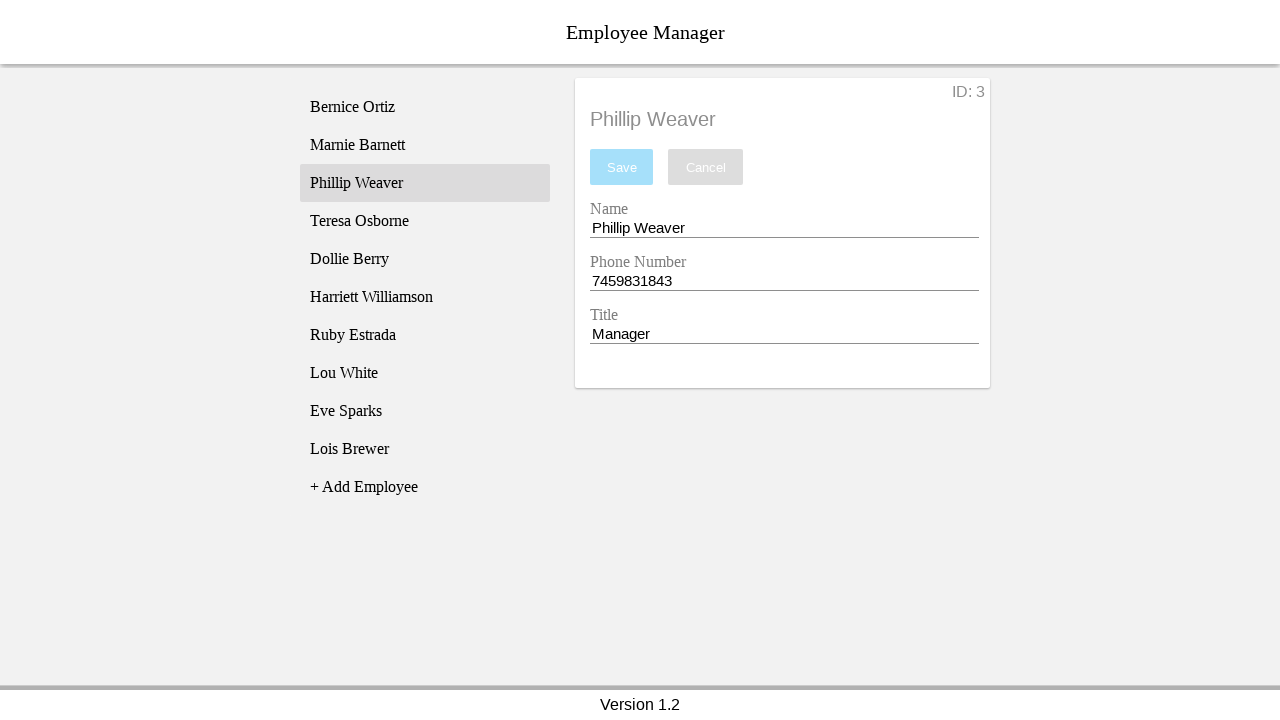

Name input field became visible
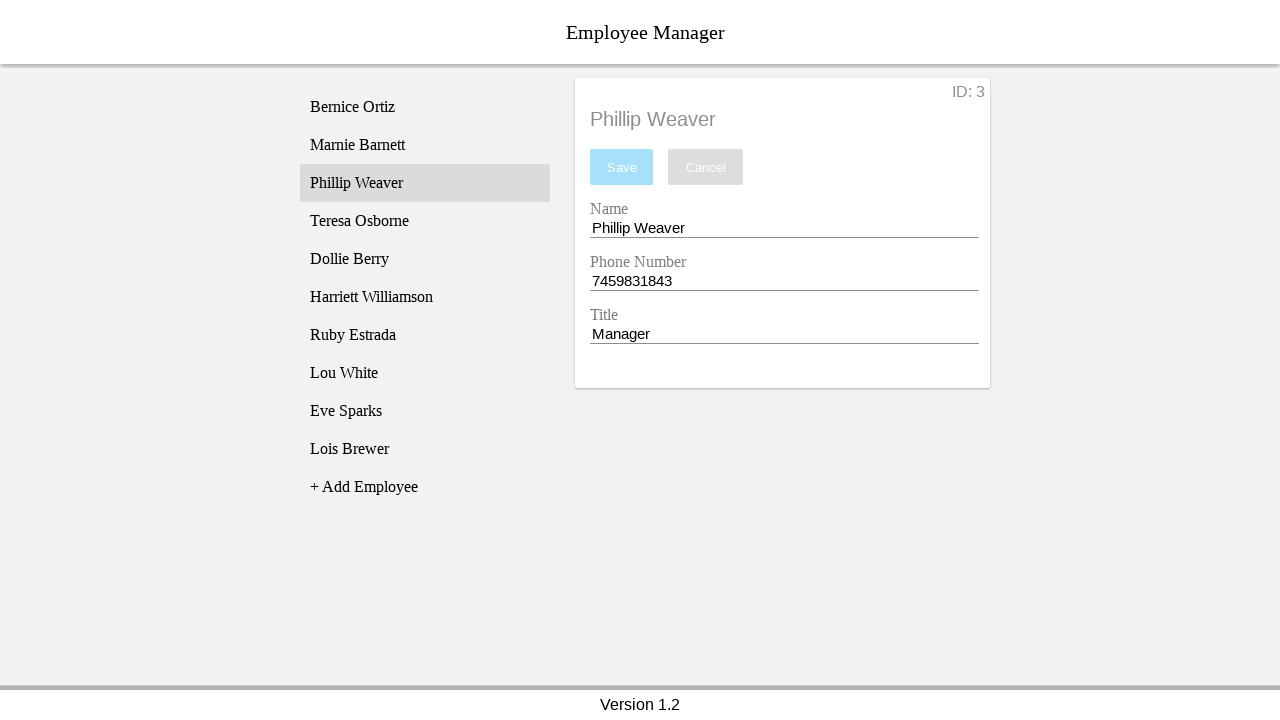

Filled name input with 'Test Name' on [name='nameEntry']
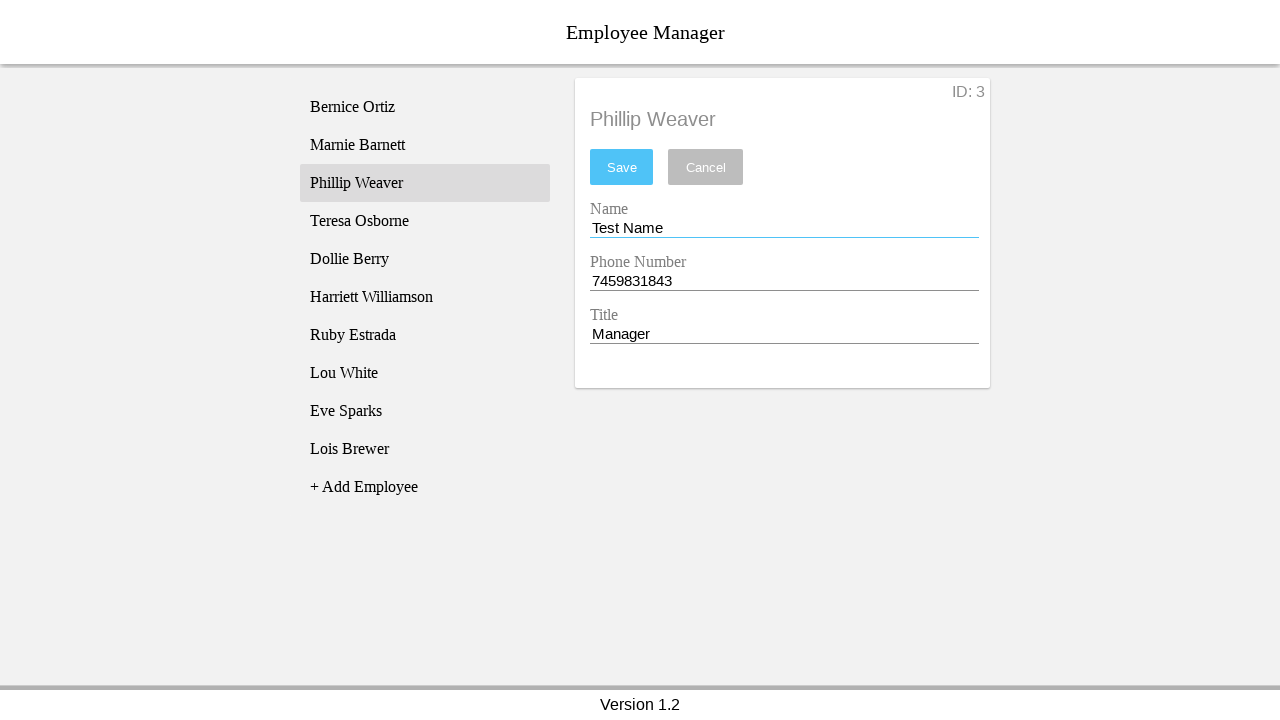

Clicked cancel button at (706, 167) on [name='cancel']
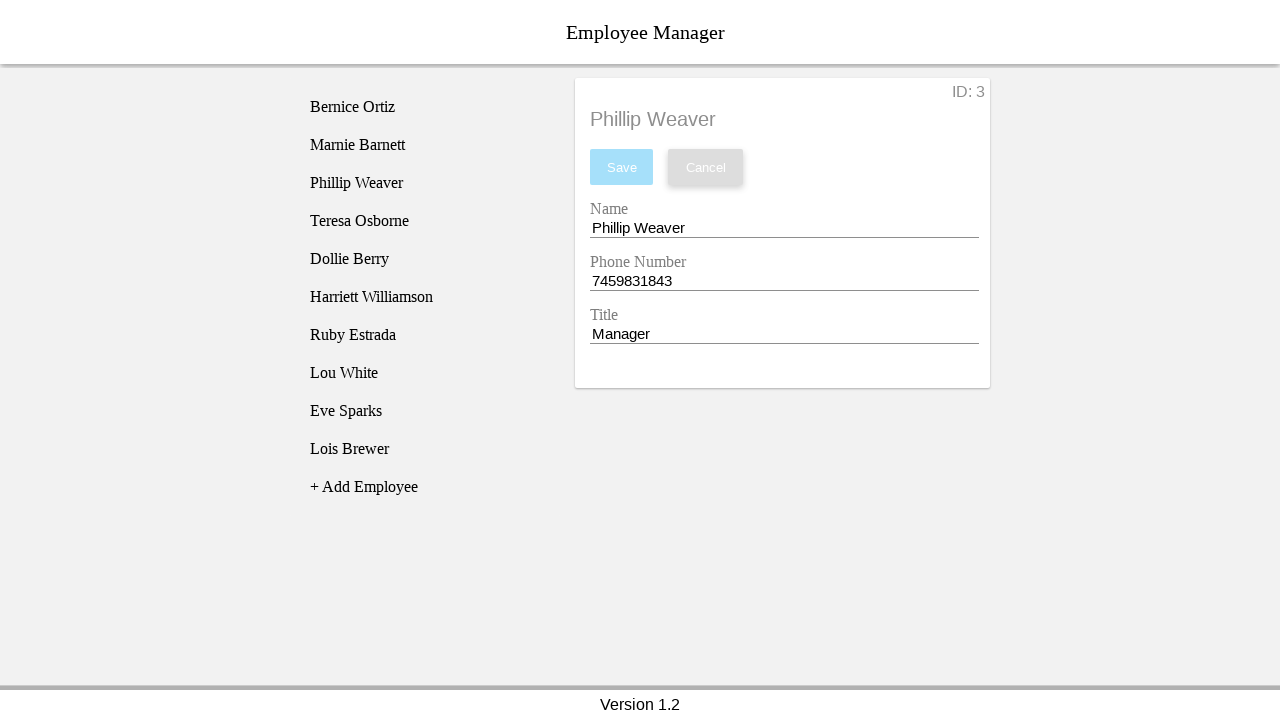

Verified name reverted to 'Phillip Weaver' after canceling change
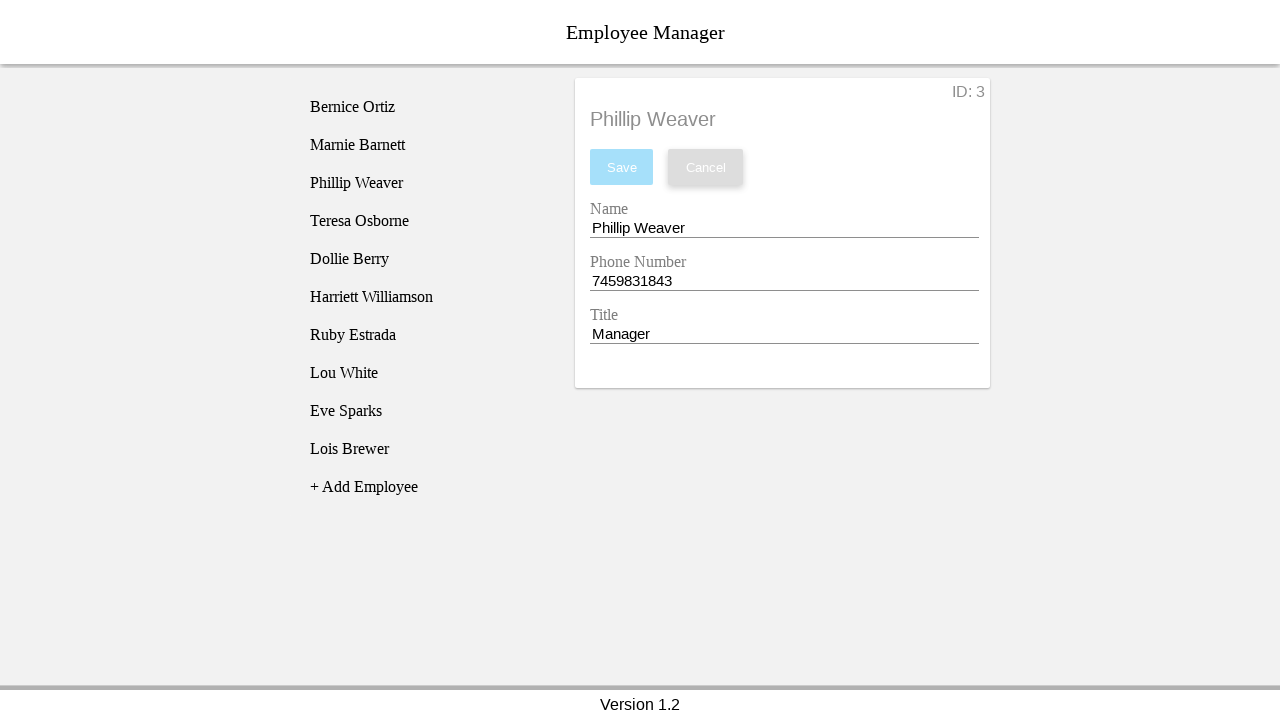

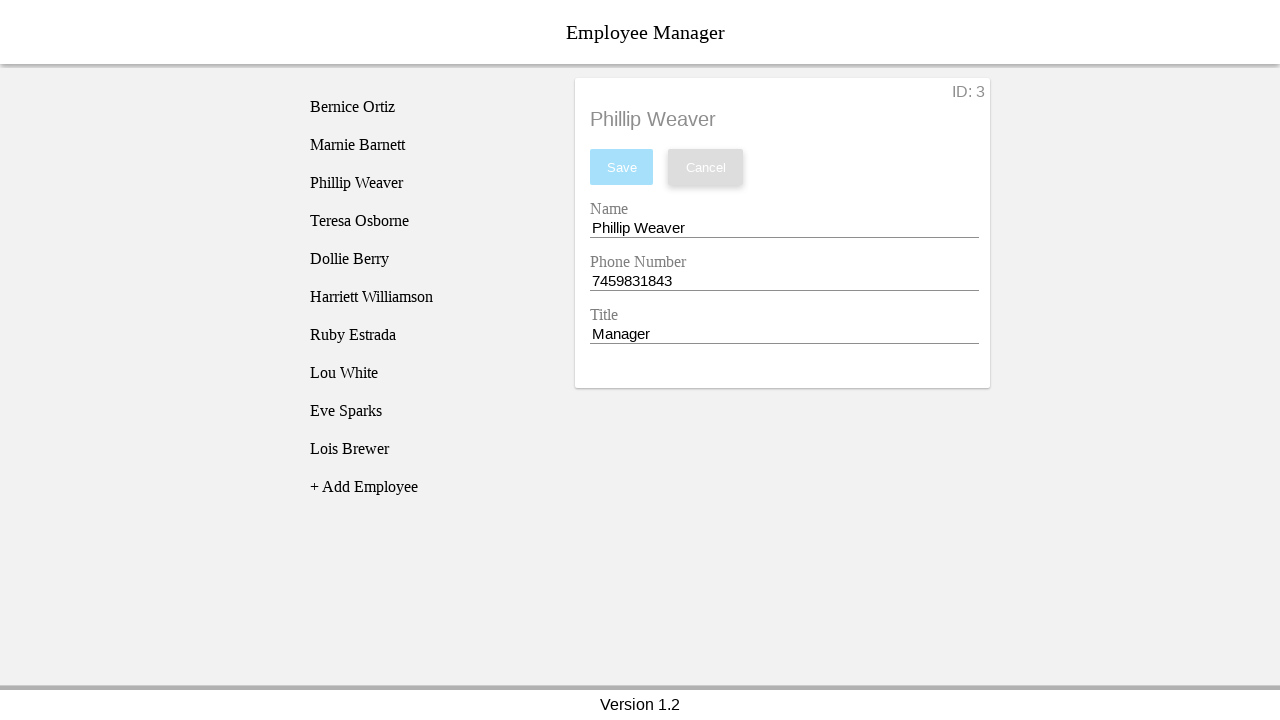